Tests browser alert handling by clicking a button to trigger a simple alert and accepting it

Starting URL: https://training-support.net/webelements/alerts

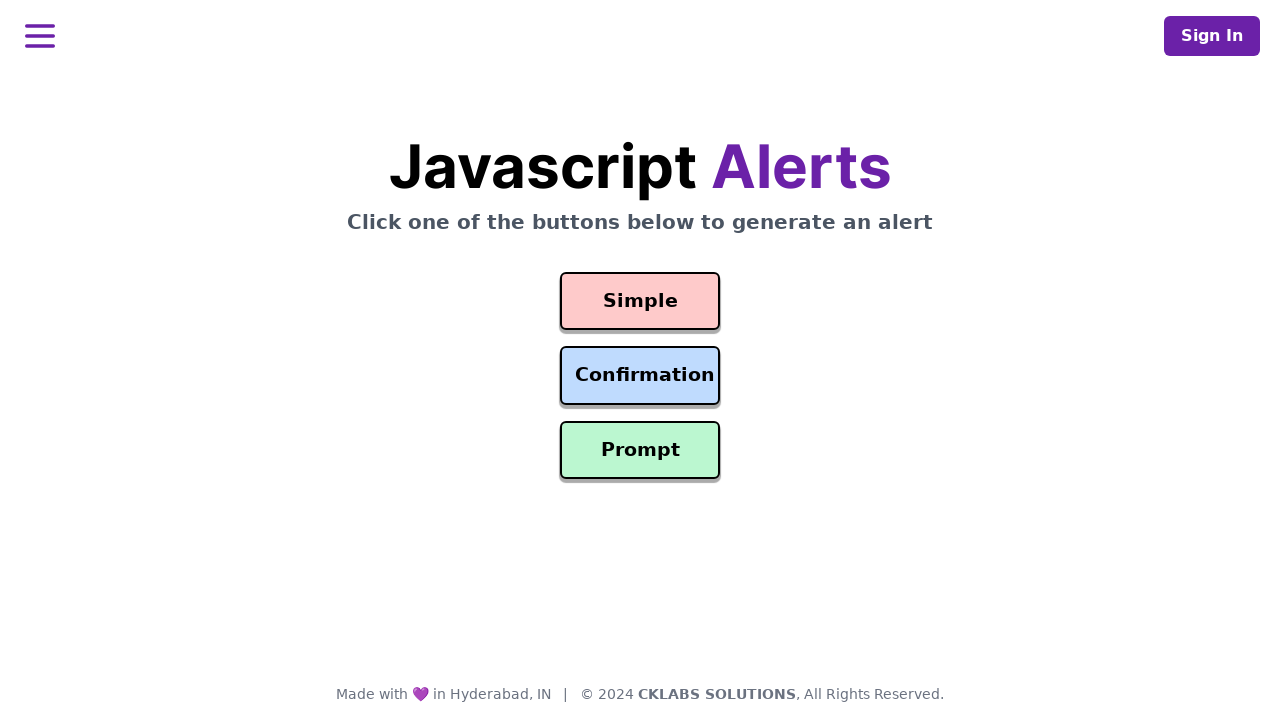

Clicked button to trigger simple alert at (640, 301) on #simple
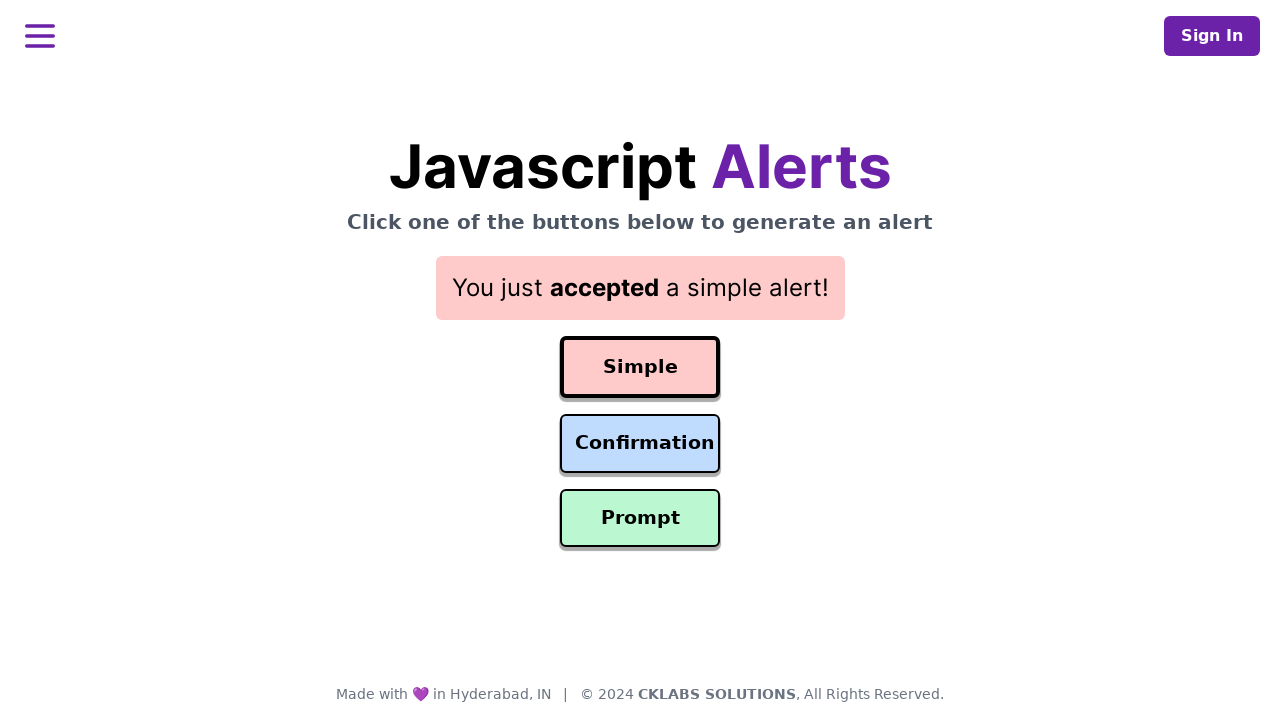

Set up dialog handler to accept alerts
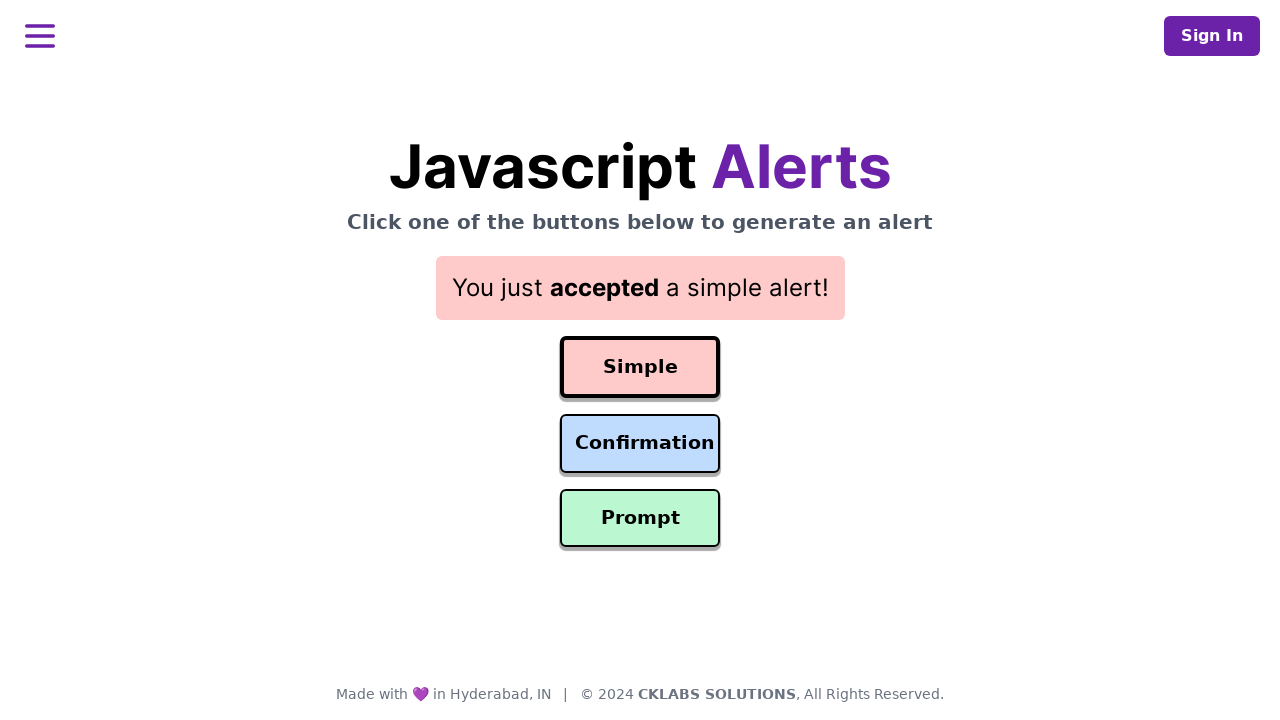

Alert accepted and result message displayed
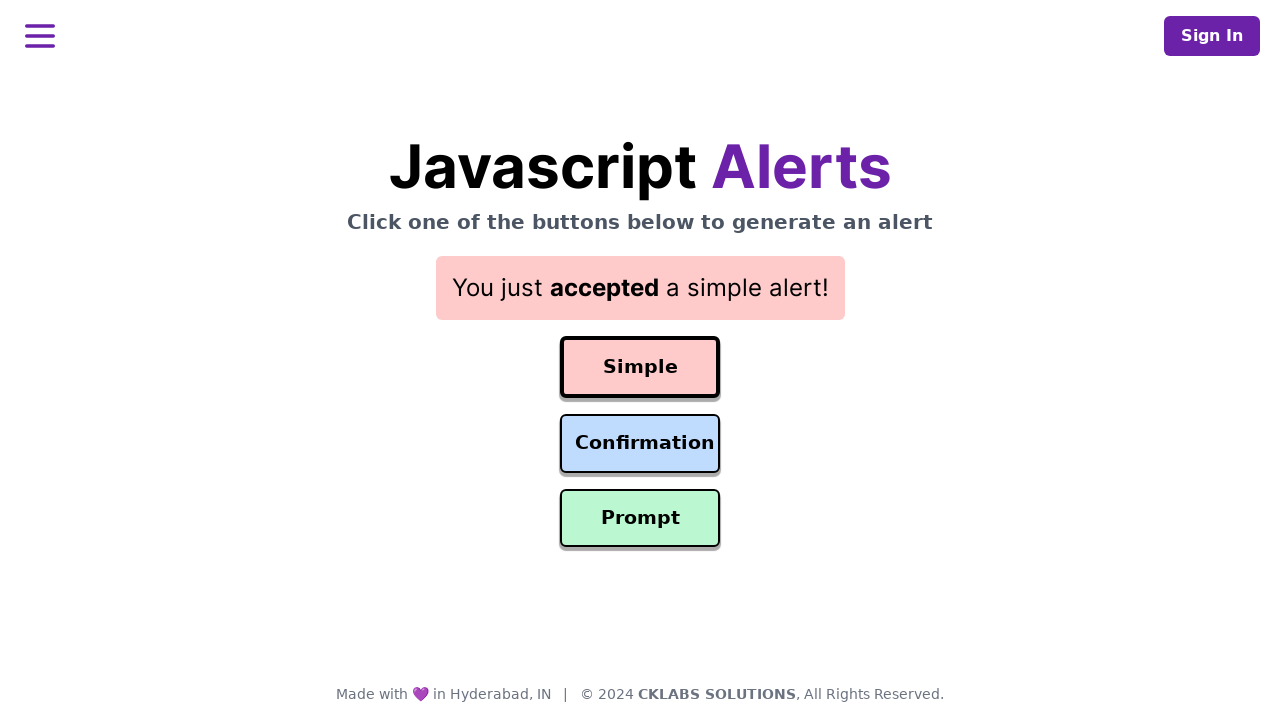

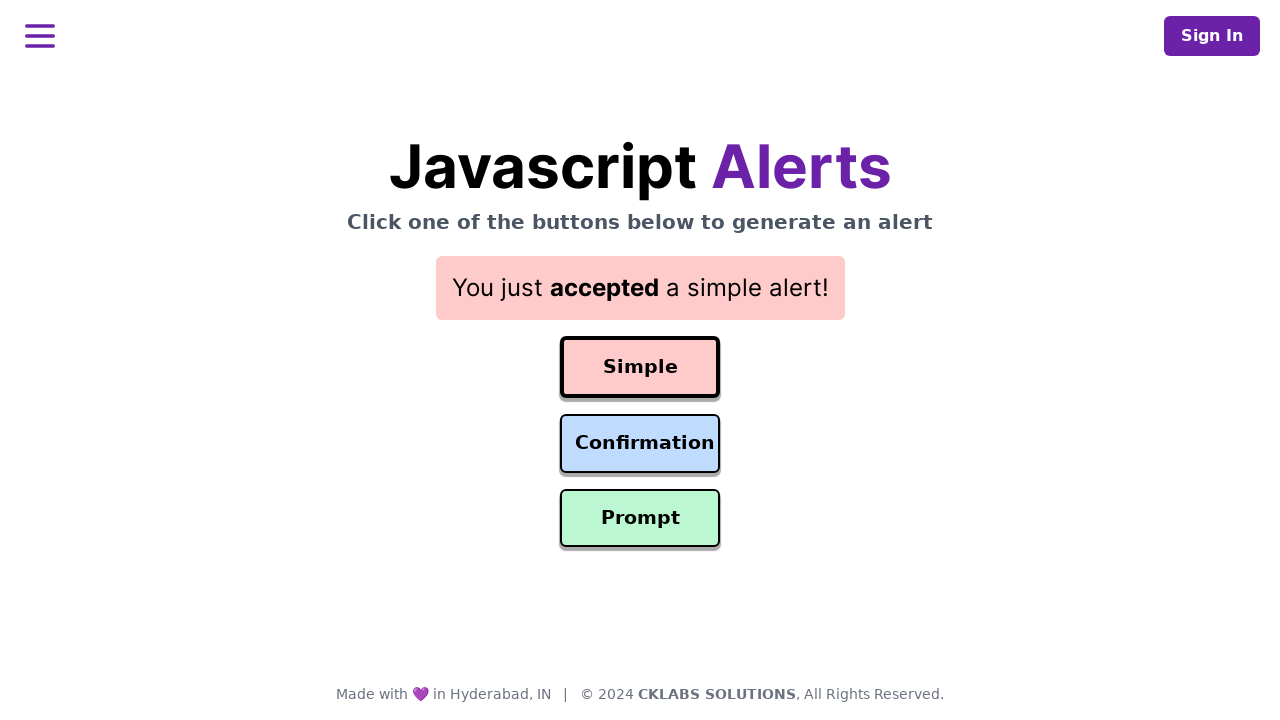